Tests the droppable functionality by navigating to the Droppable demo page and dragging an element to drop it on a target

Starting URL: https://jqueryui.com/

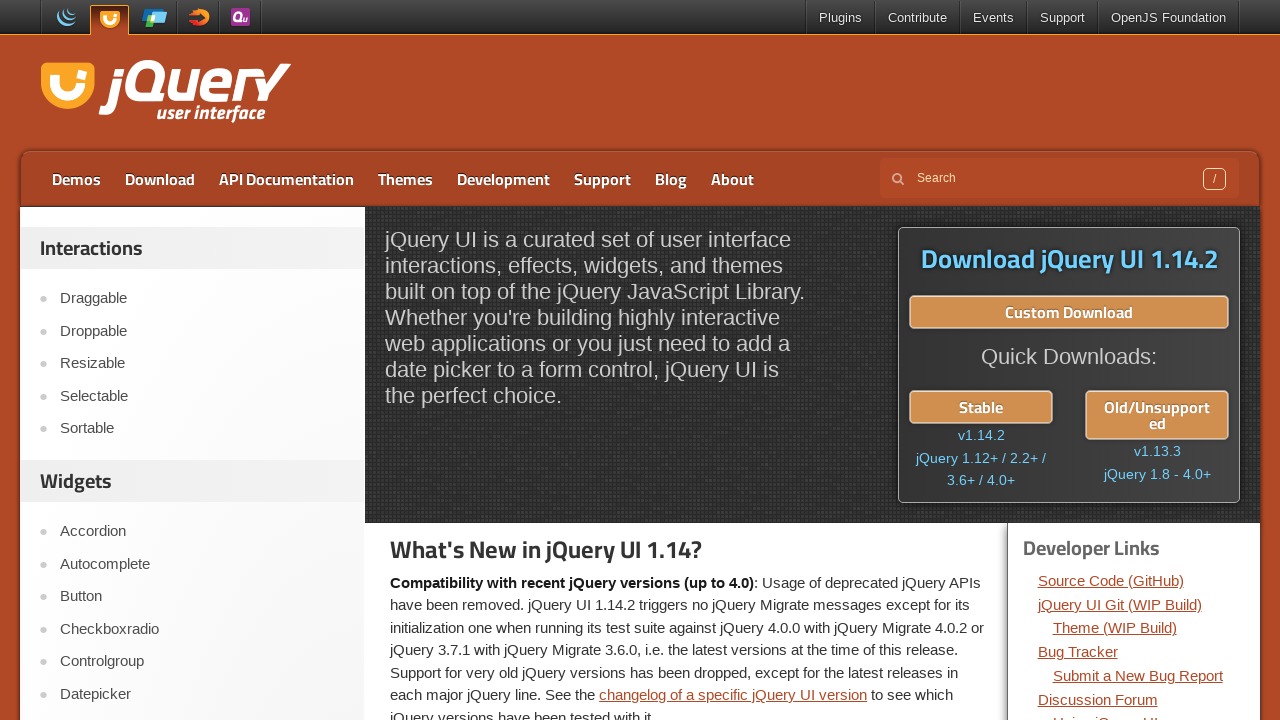

Clicked on Droppable link to navigate to the Droppable demo page at (202, 331) on text=Droppable
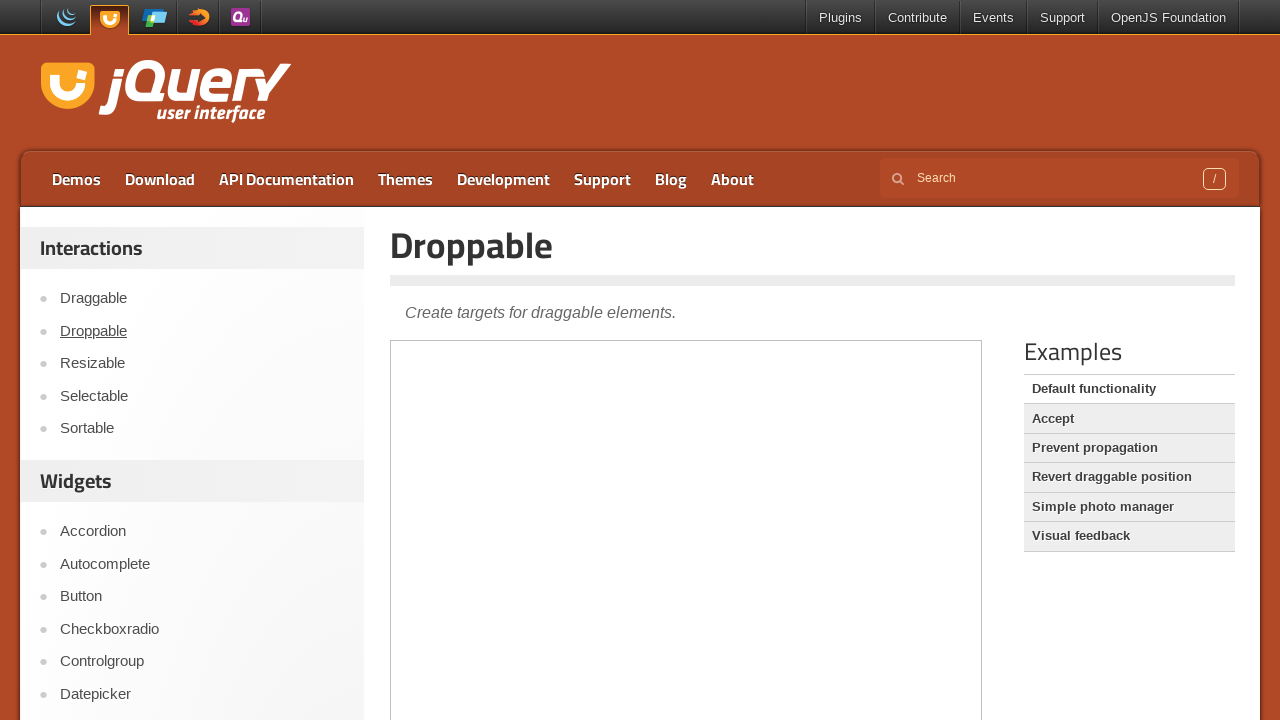

Located and switched to the iframe containing the Droppable demo
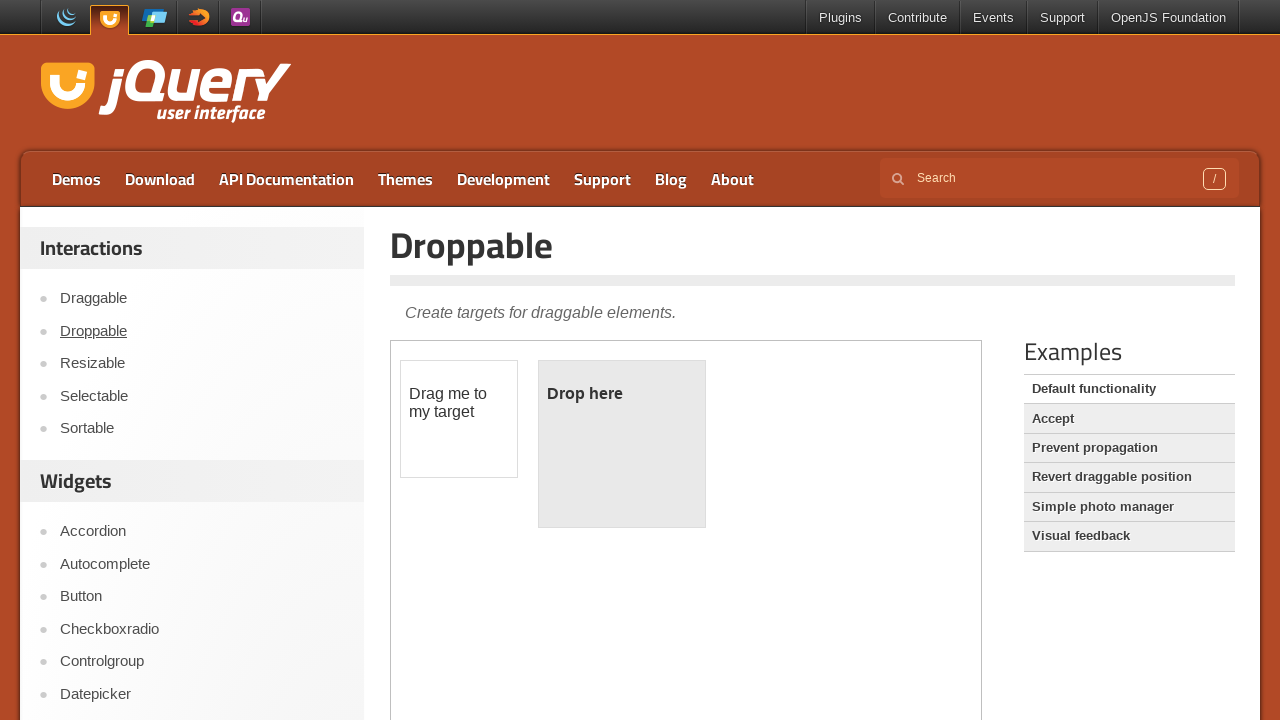

Located the draggable element with id 'draggable'
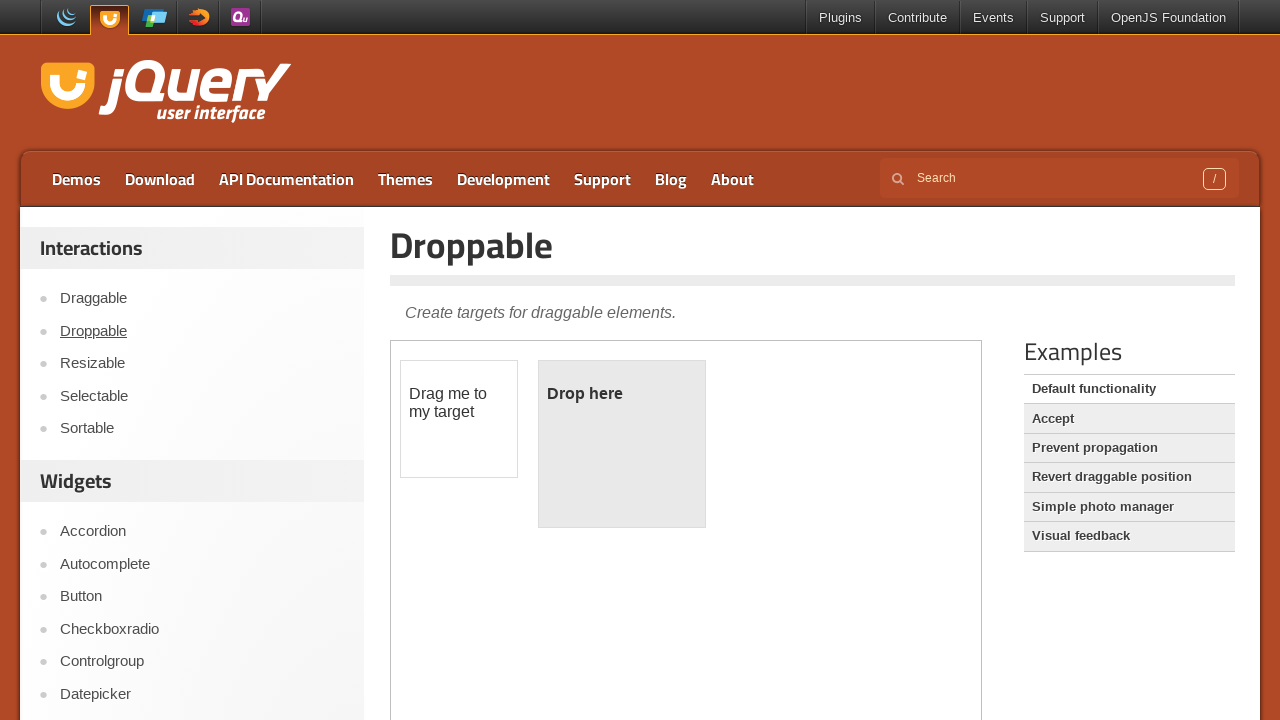

Located the droppable target element with id 'droppable'
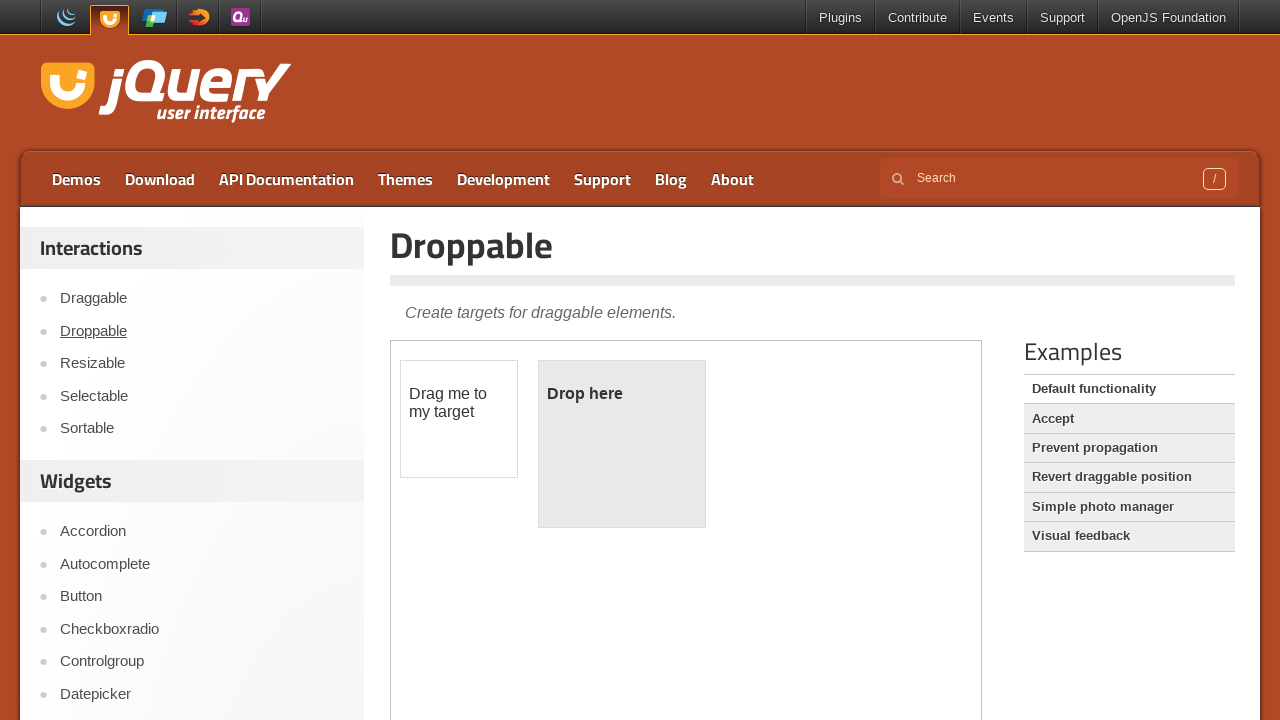

Performed right-click on the draggable element at (459, 419) on iframe >> nth=0 >> internal:control=enter-frame >> #draggable
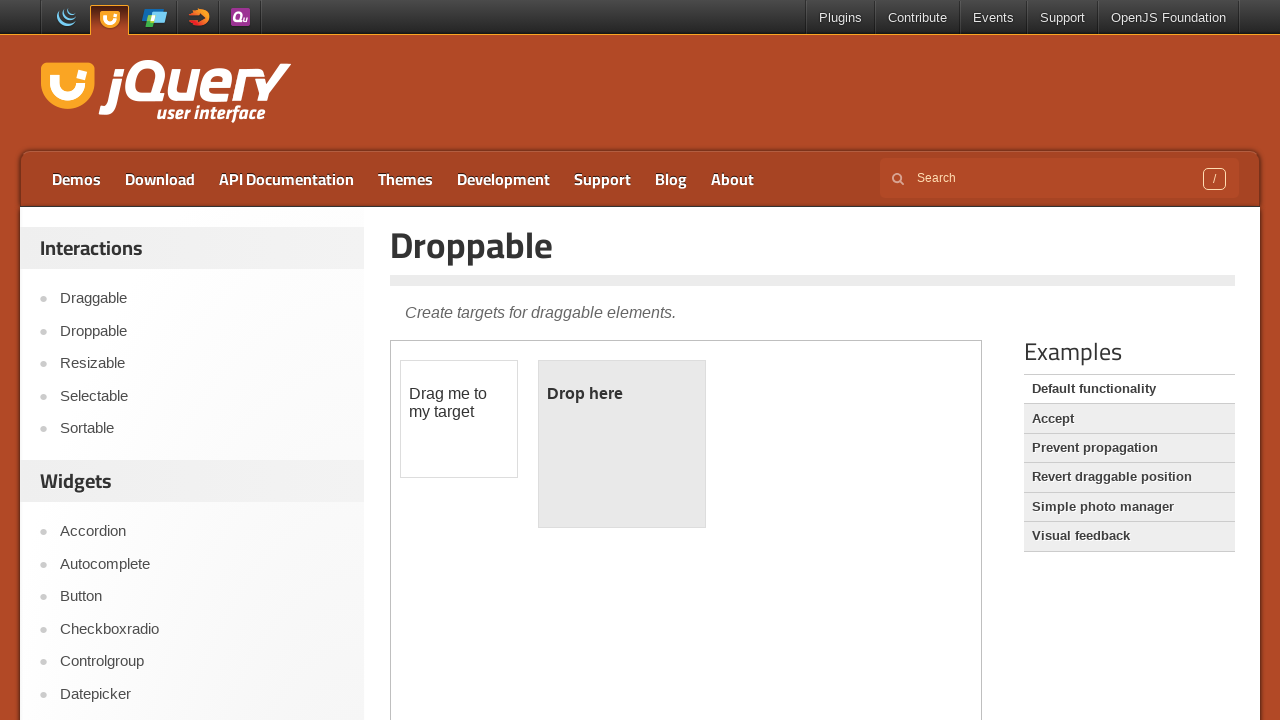

Dragged and dropped the draggable element onto the droppable target at (622, 444)
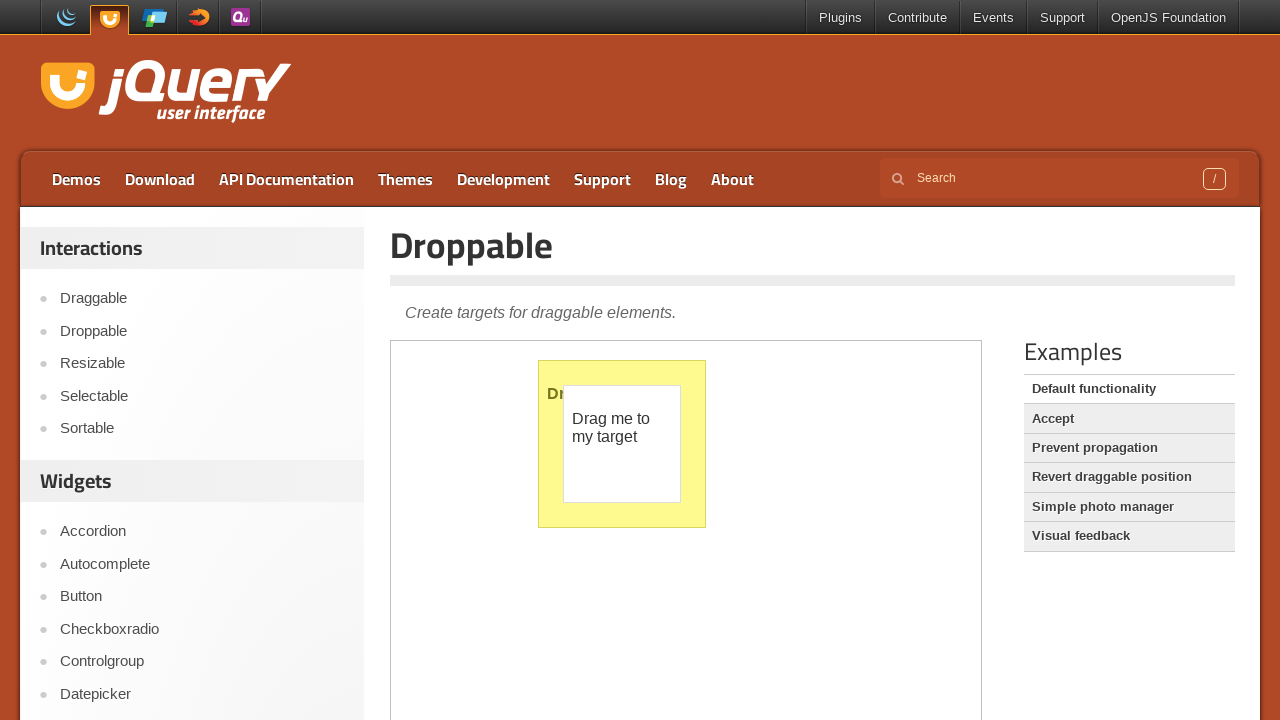

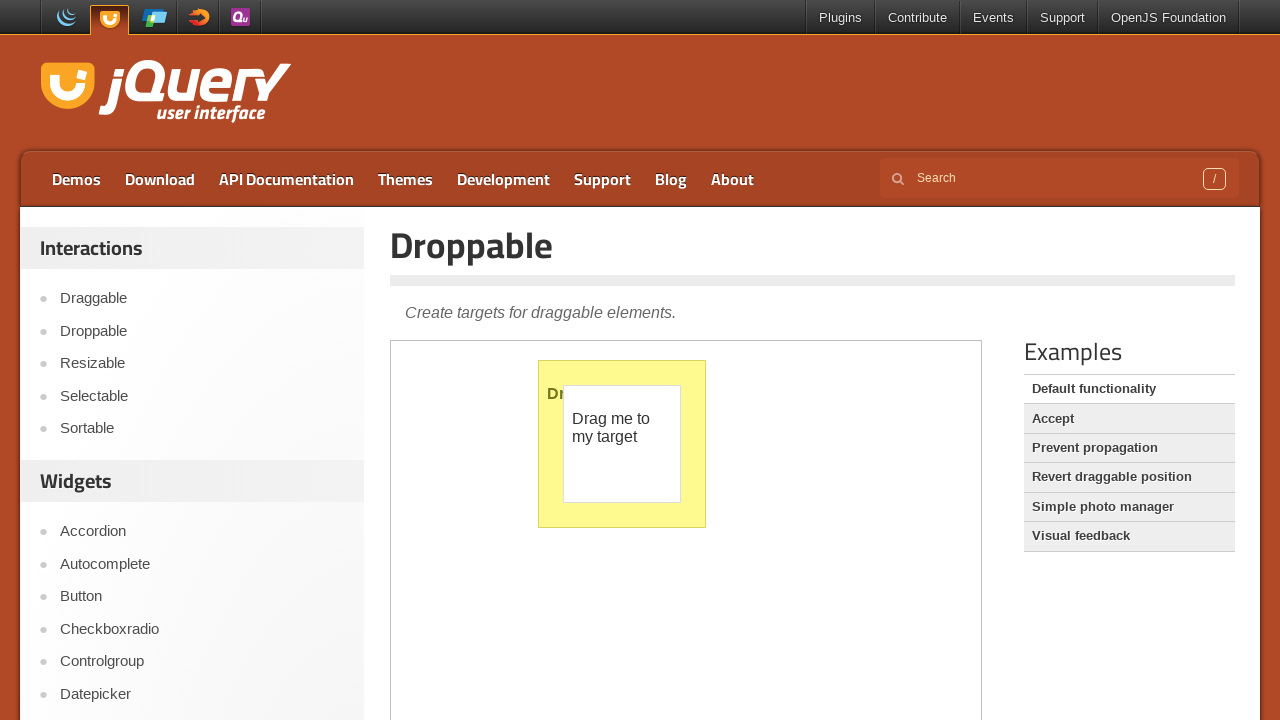